Tests the Region navigation link by clicking on it in the header of the Johns Hopkins Coronavirus Resource Center website.

Starting URL: https://coronavirus.jhu.edu/

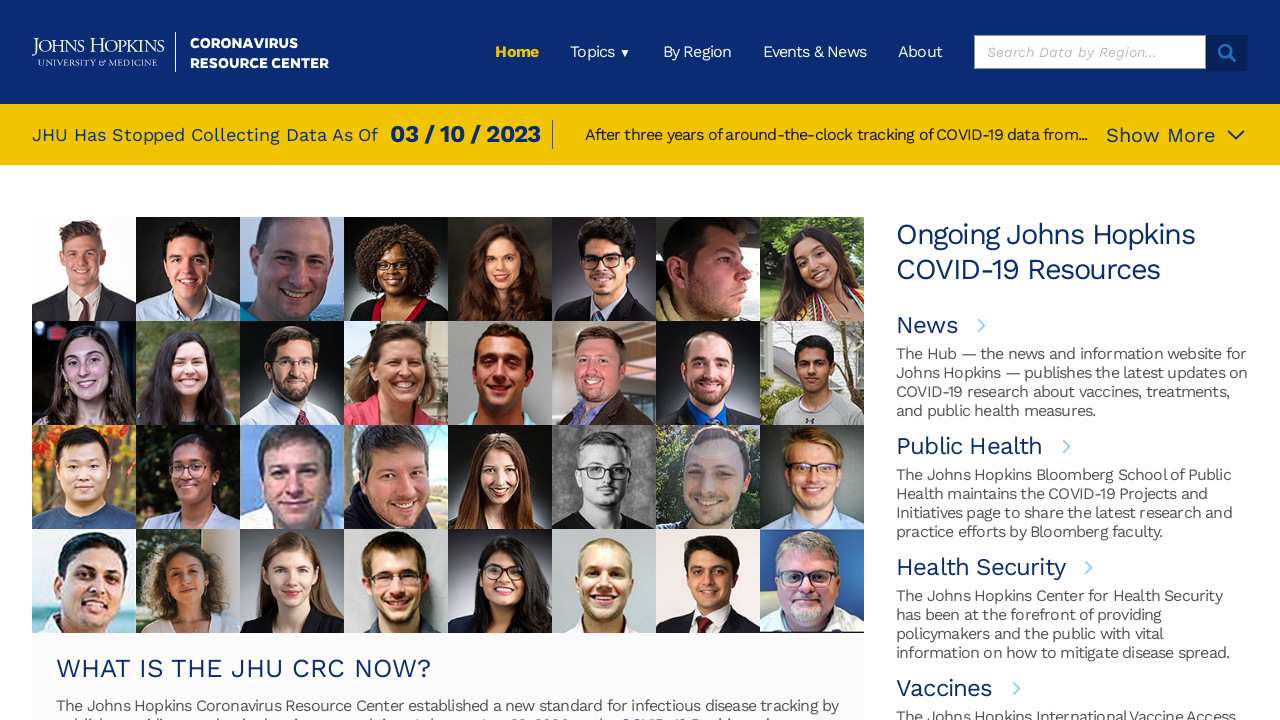

Navigated to Johns Hopkins Coronavirus Resource Center website
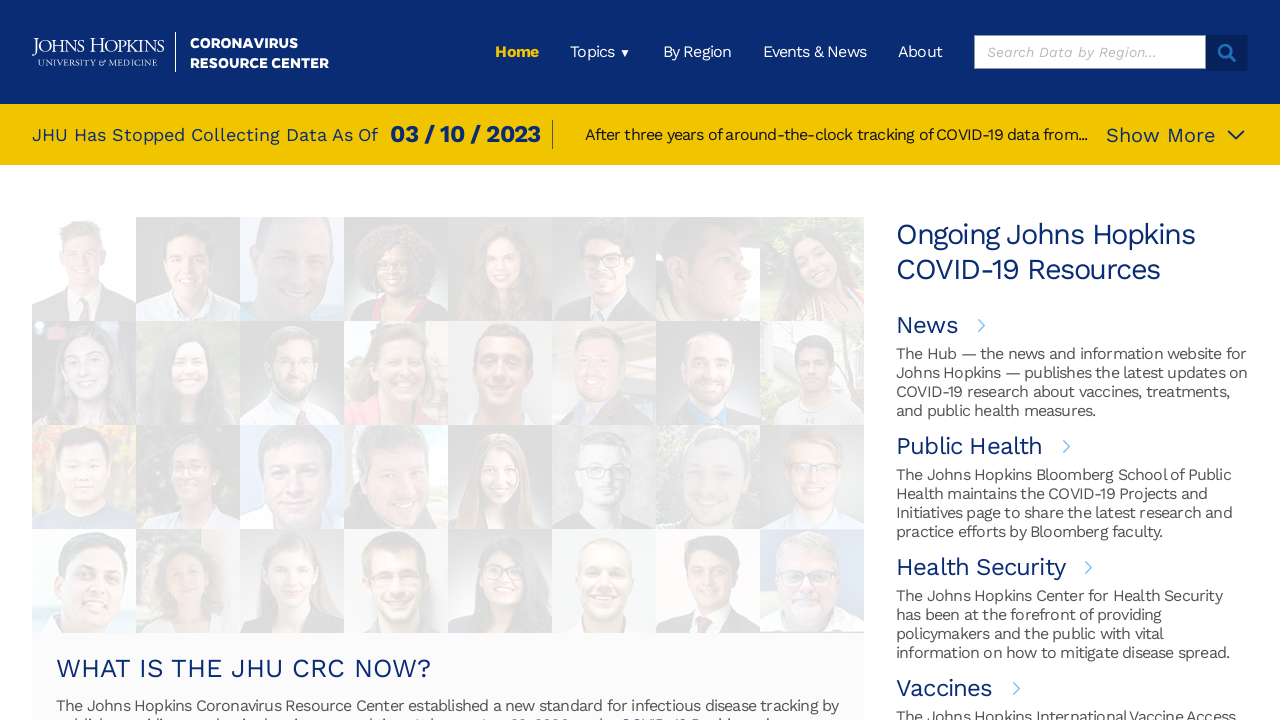

Clicked on Region navigation link in the header at (697, 52) on header >> text=Region
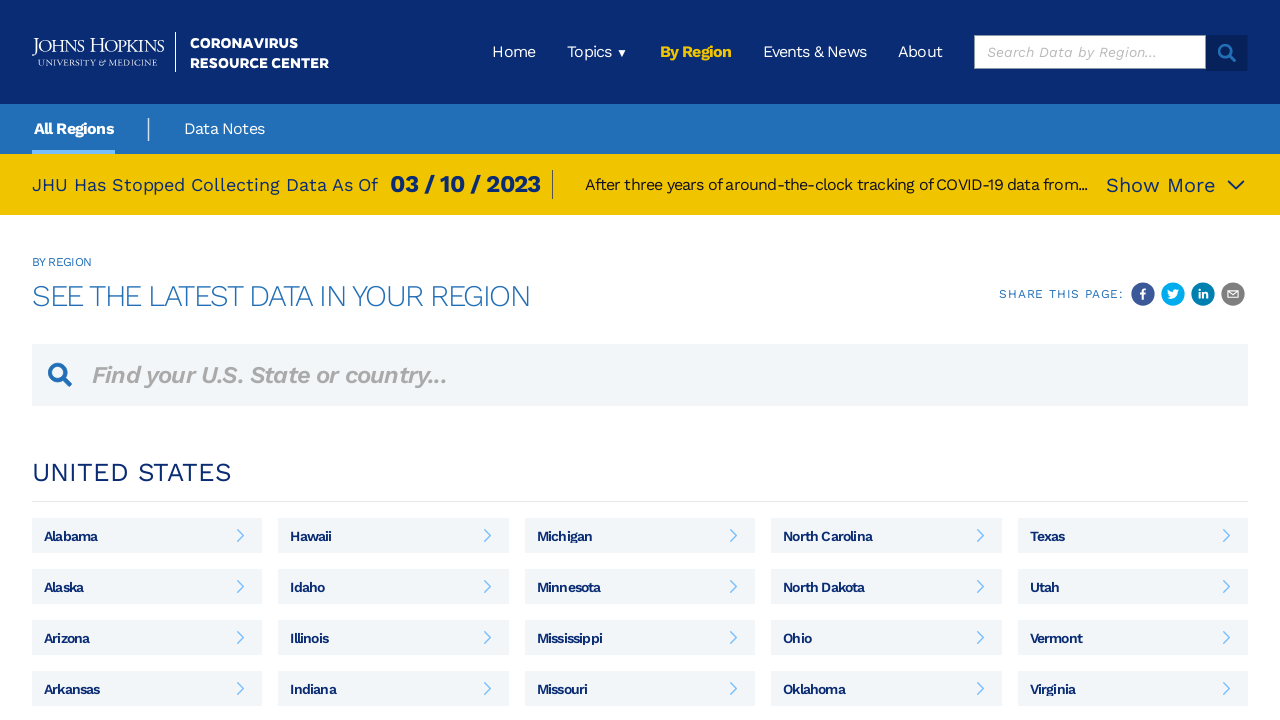

Region page loaded successfully
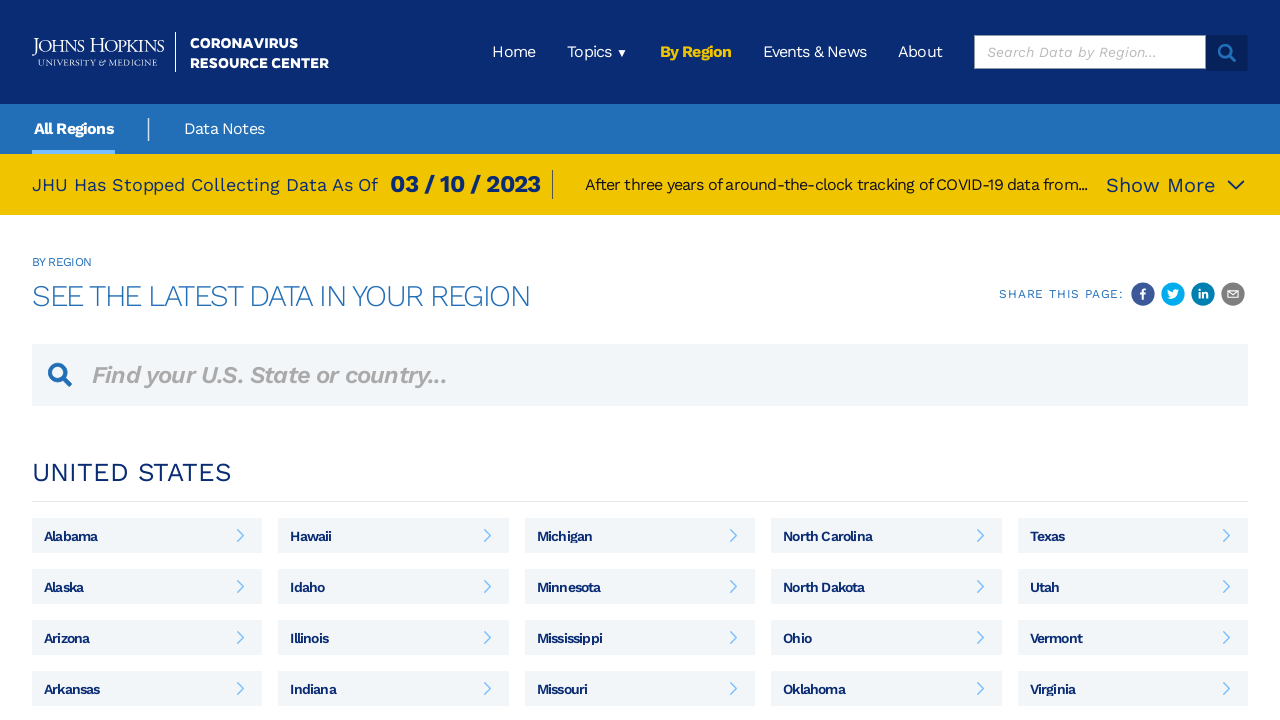

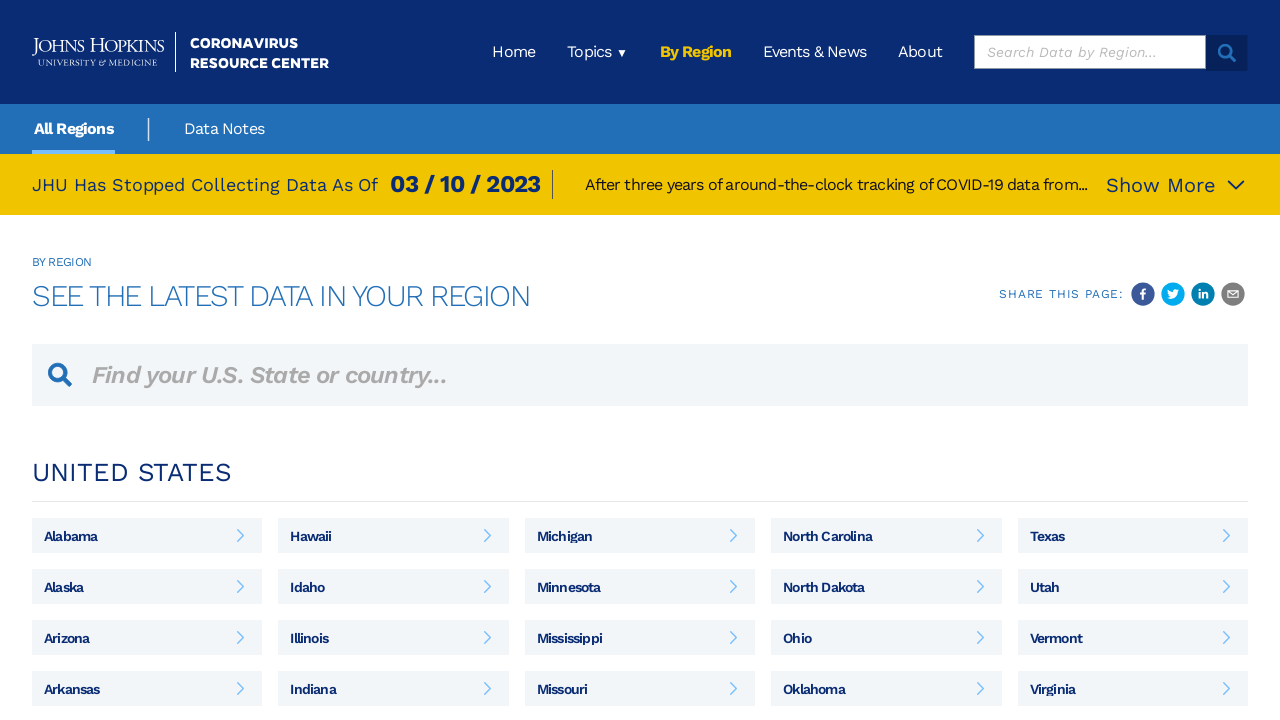